Tests dropdown and multi-select element selection by choosing options using visible text from two different select elements on a test page.

Starting URL: http://omayo.blogspot.com/

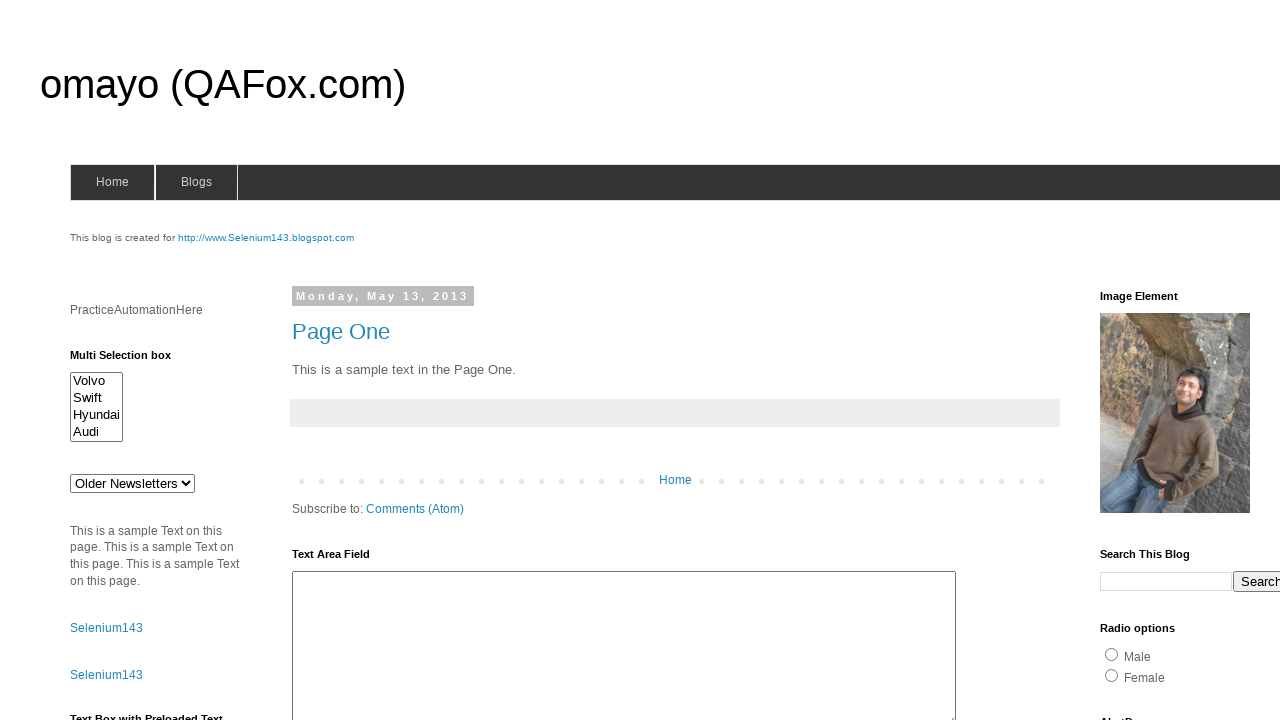

Navigated to http://omayo.blogspot.com/
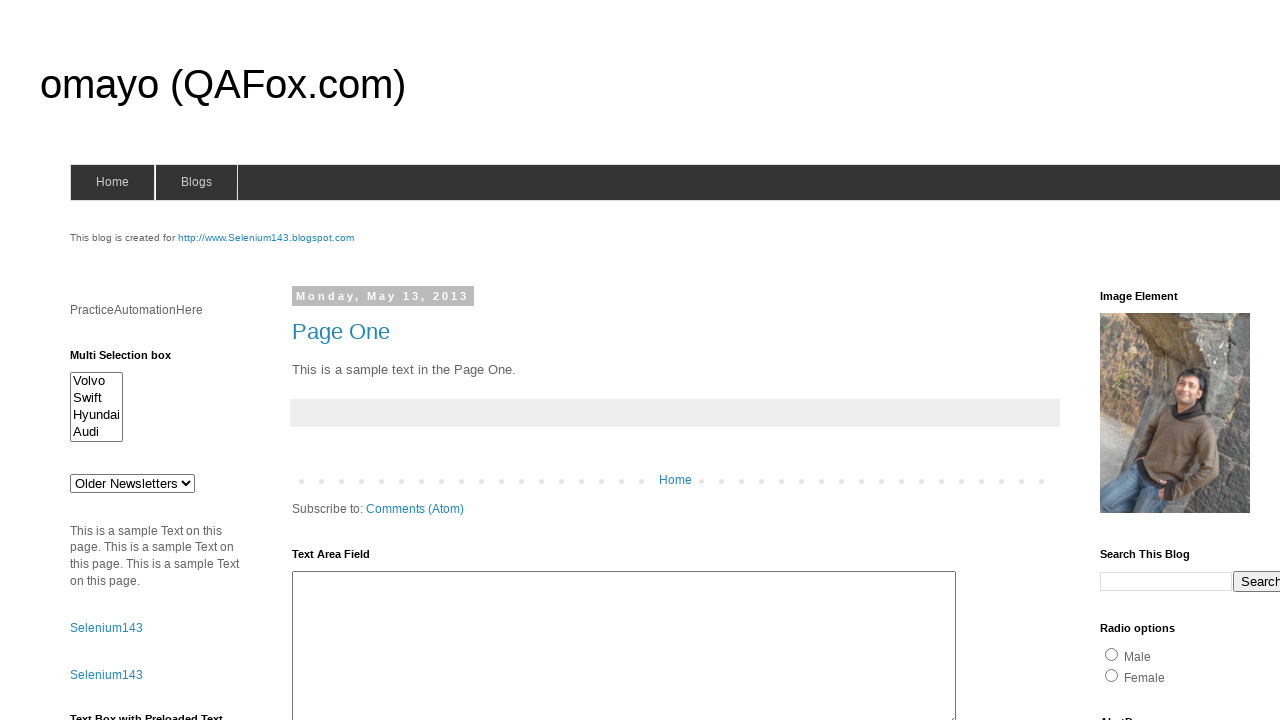

Selected 'doc 1' from dropdown element #drop1 on #drop1
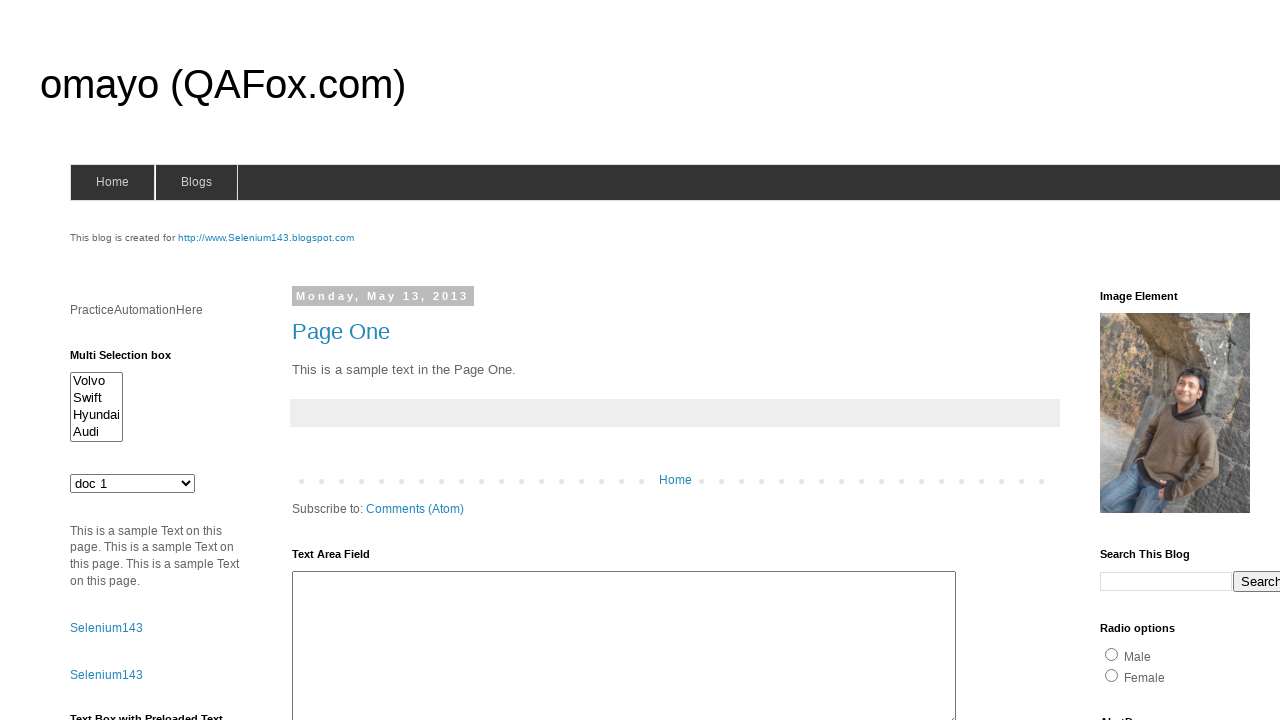

Selected 'Hyundai' from multi-select element #multiselect1 on #multiselect1
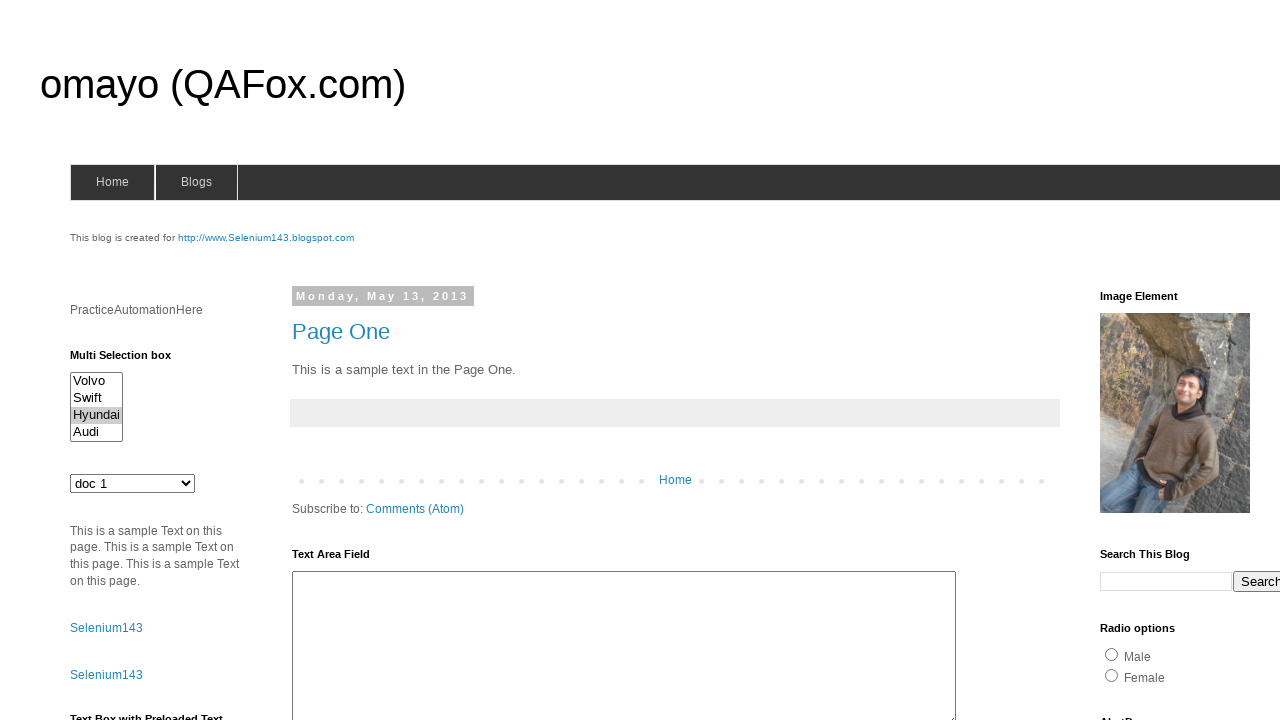

Waited 1000ms to observe selections
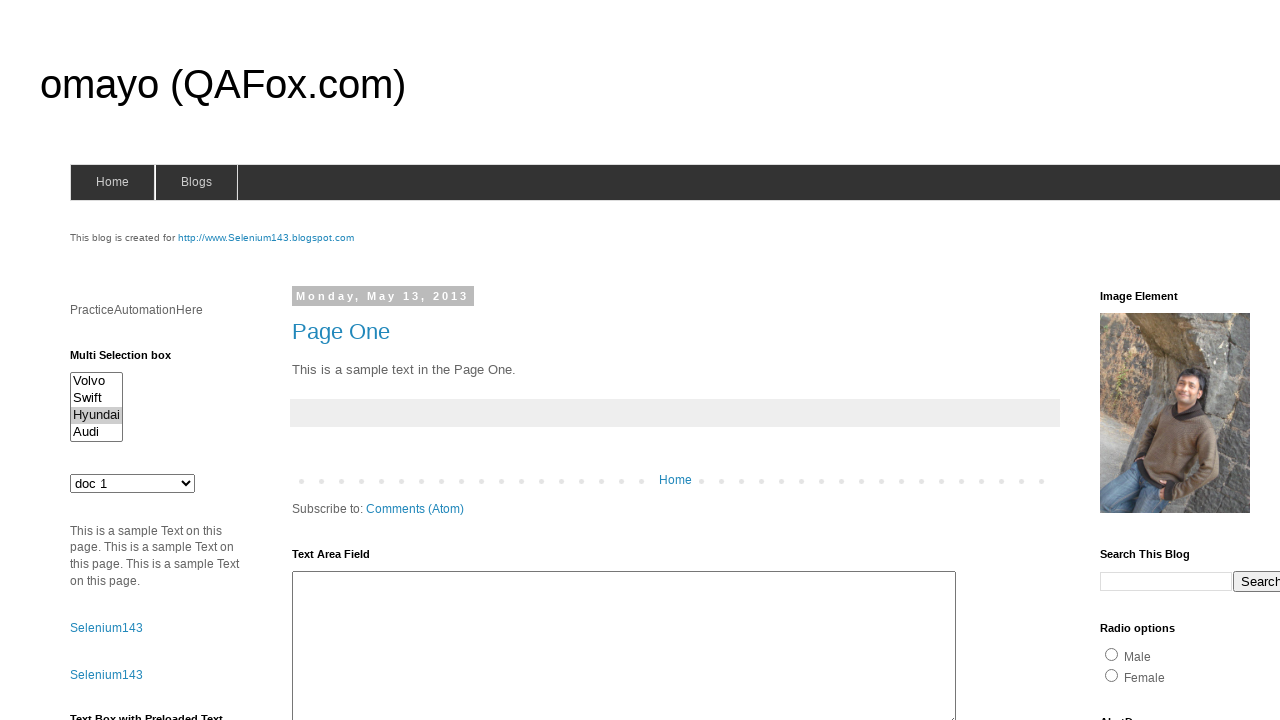

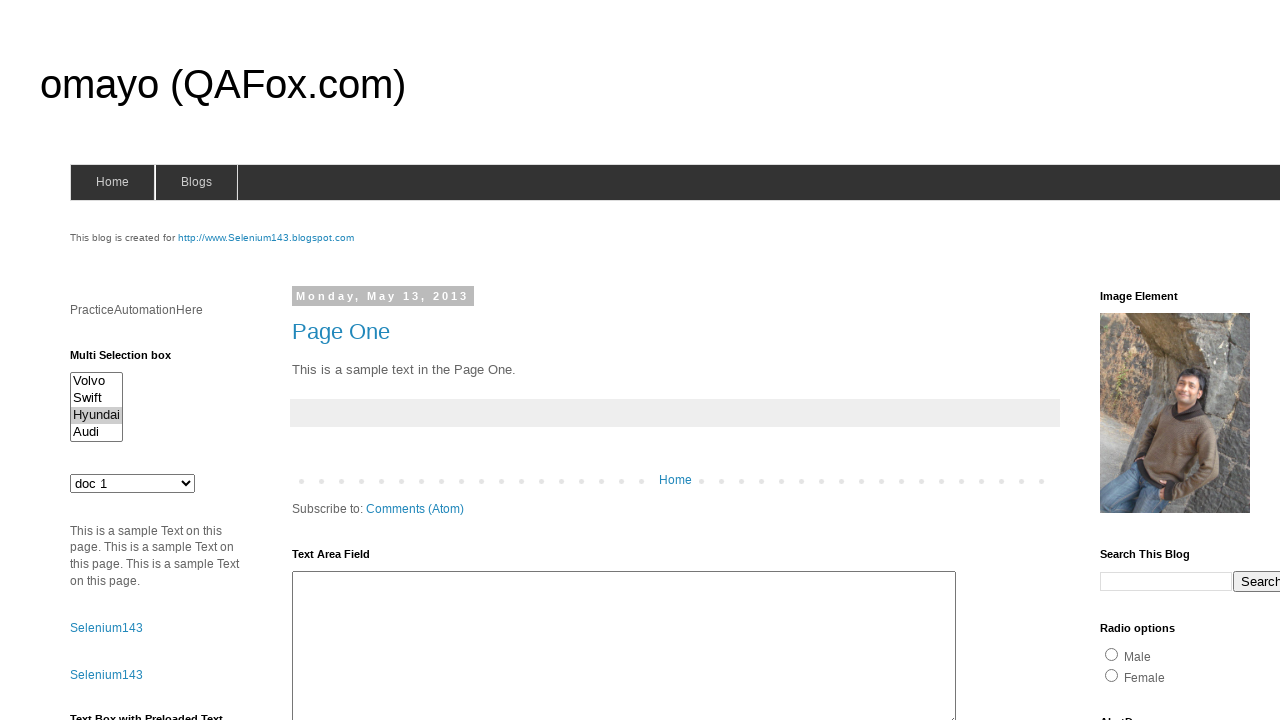